Tests the reset password flow by entering an email, requesting an authentication number, filling in the auth code, and clicking the reset password button

Starting URL: https://voice-korea.dev.biyard.co/en/reset-password

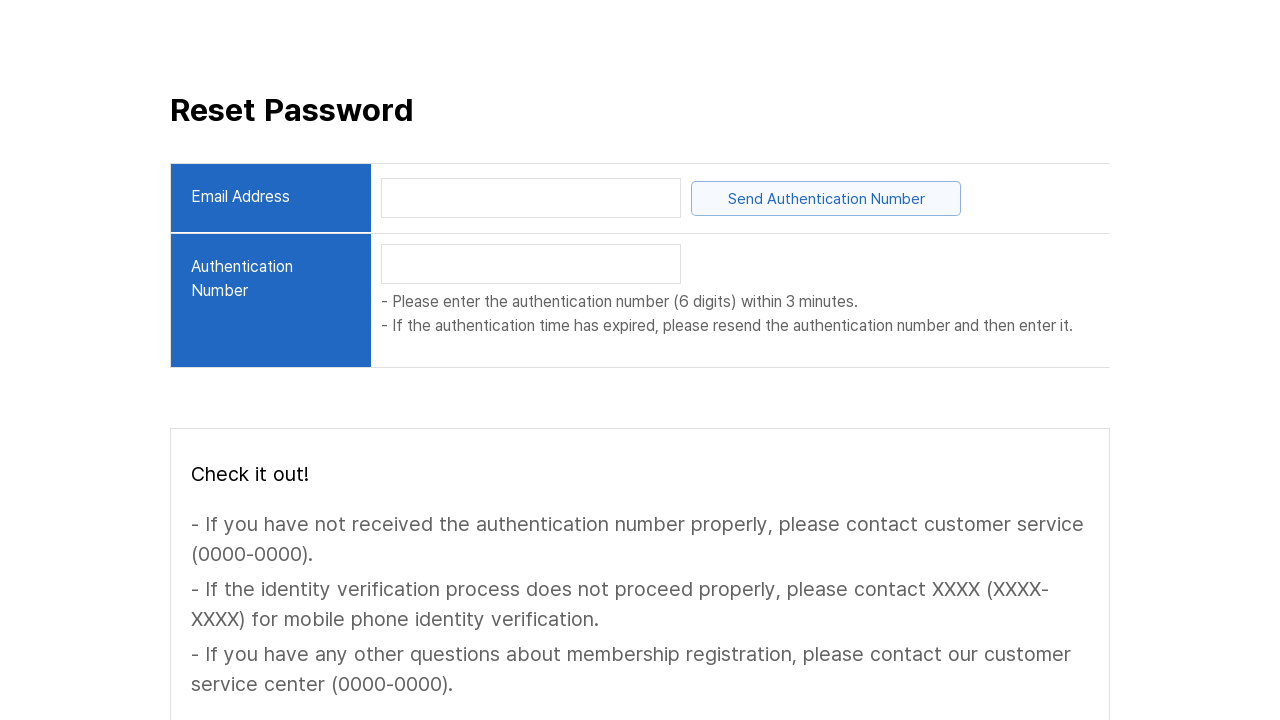

Page loaded and DOM content ready
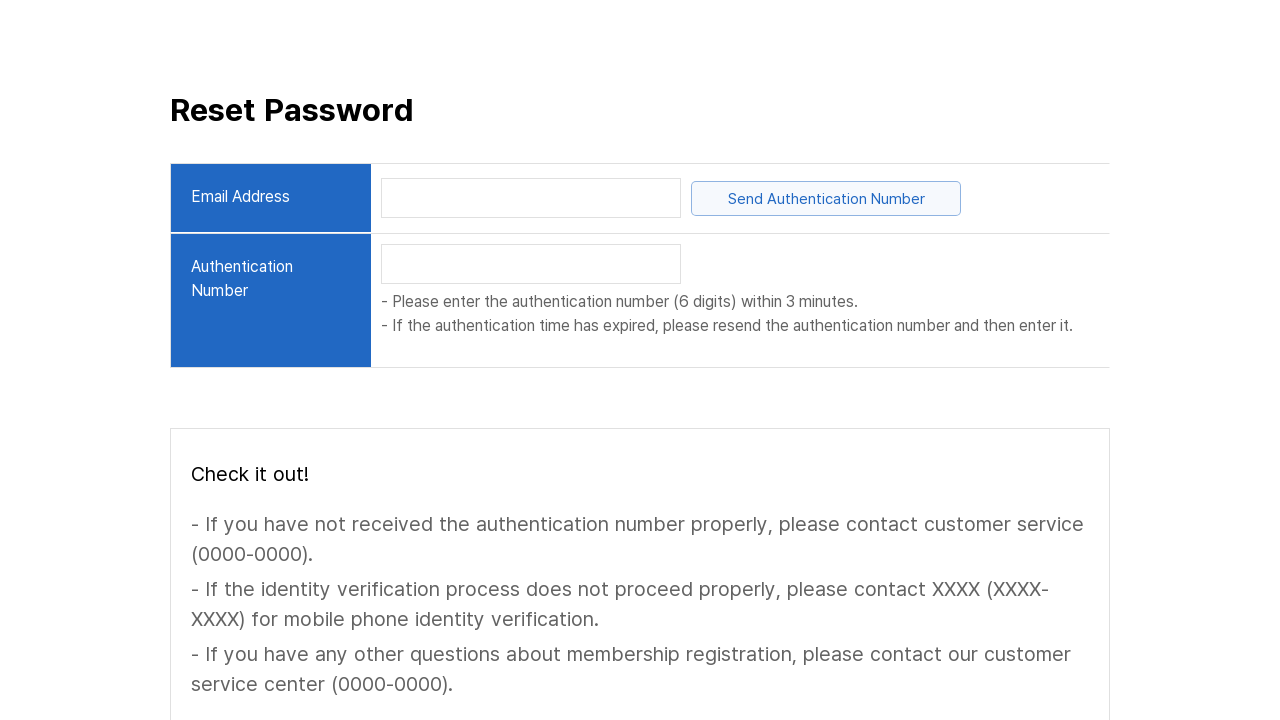

Located email input field
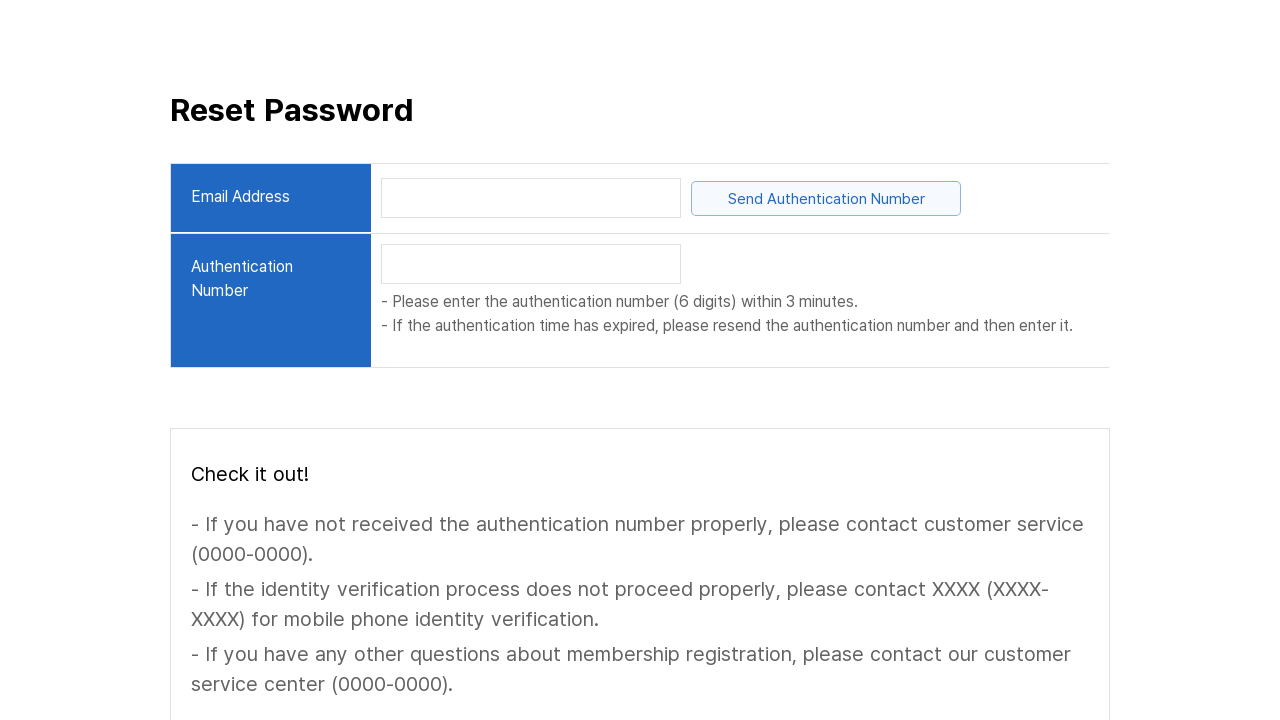

Email input field is visible
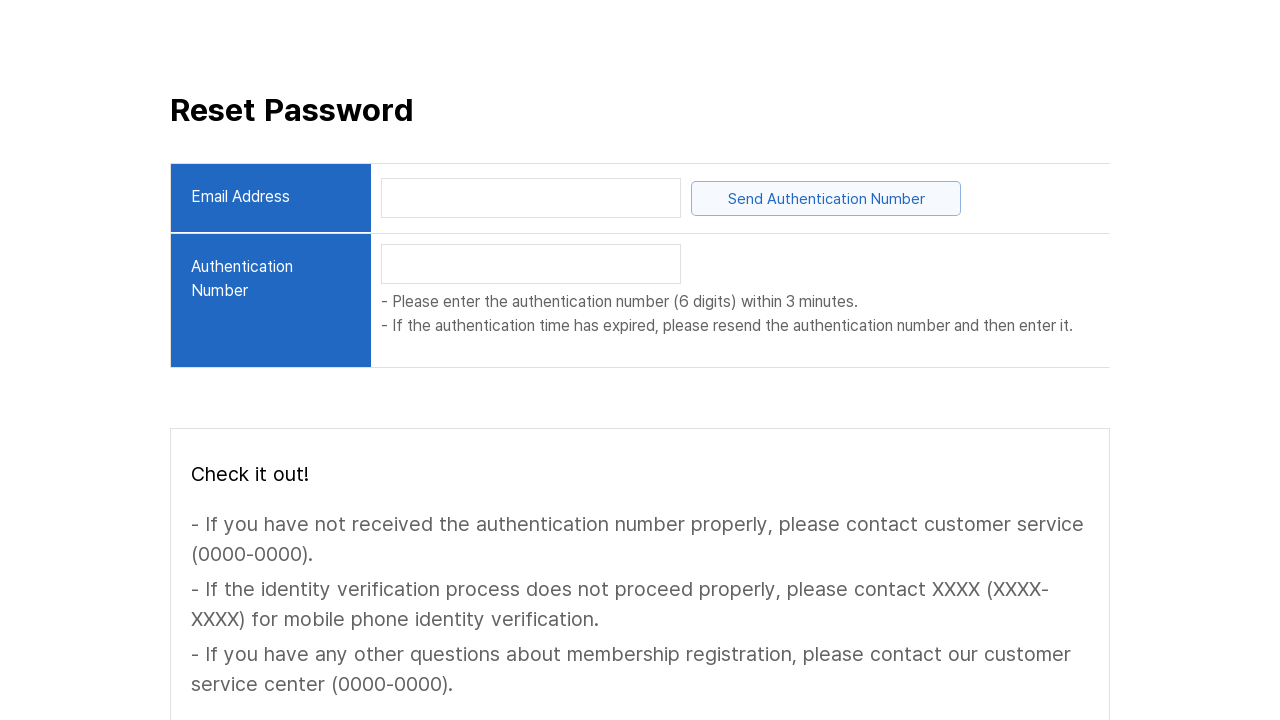

Filled email input with 'testuser@example.com' on internal:role=textbox >> nth=0
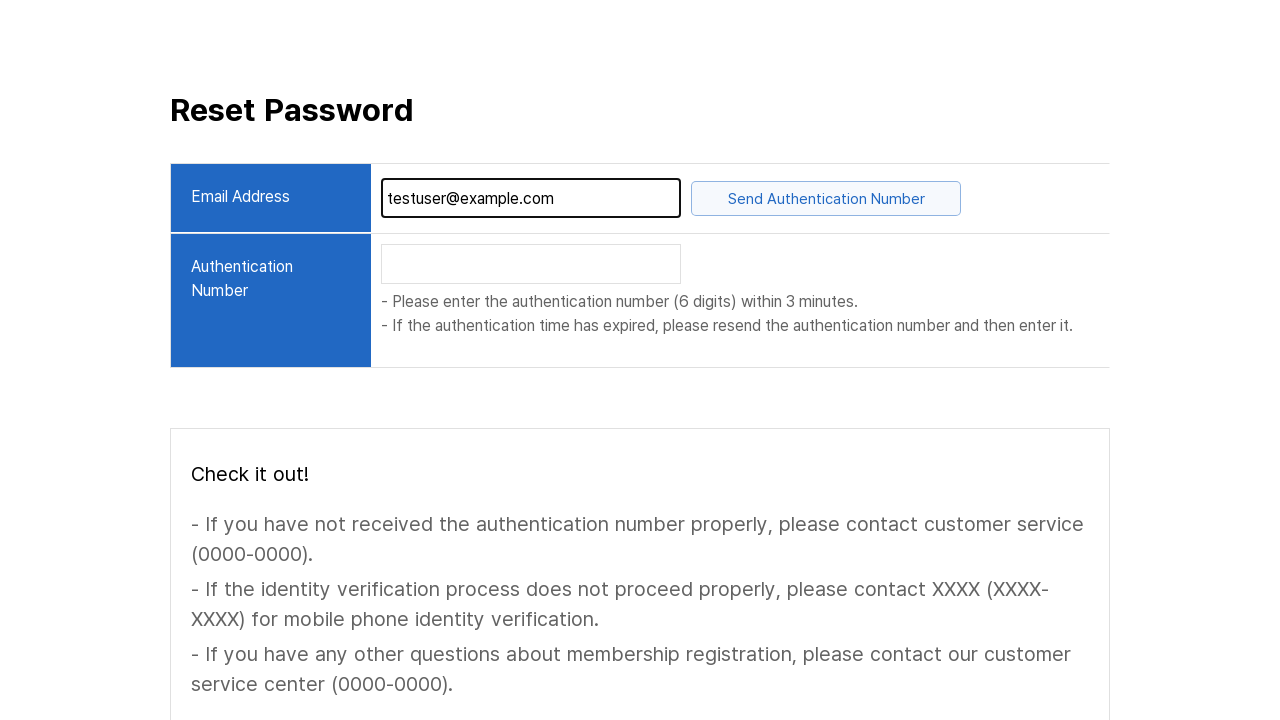

Send Authentication Number button is available
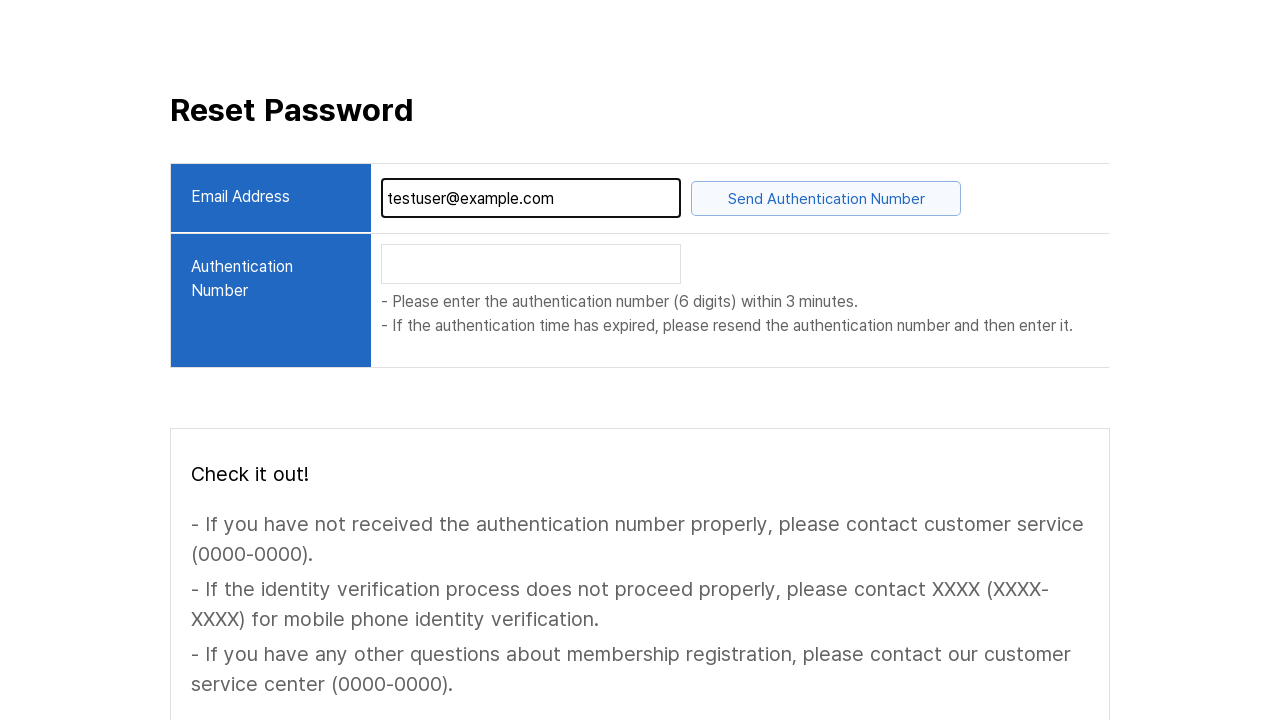

Located Send Authentication Number button
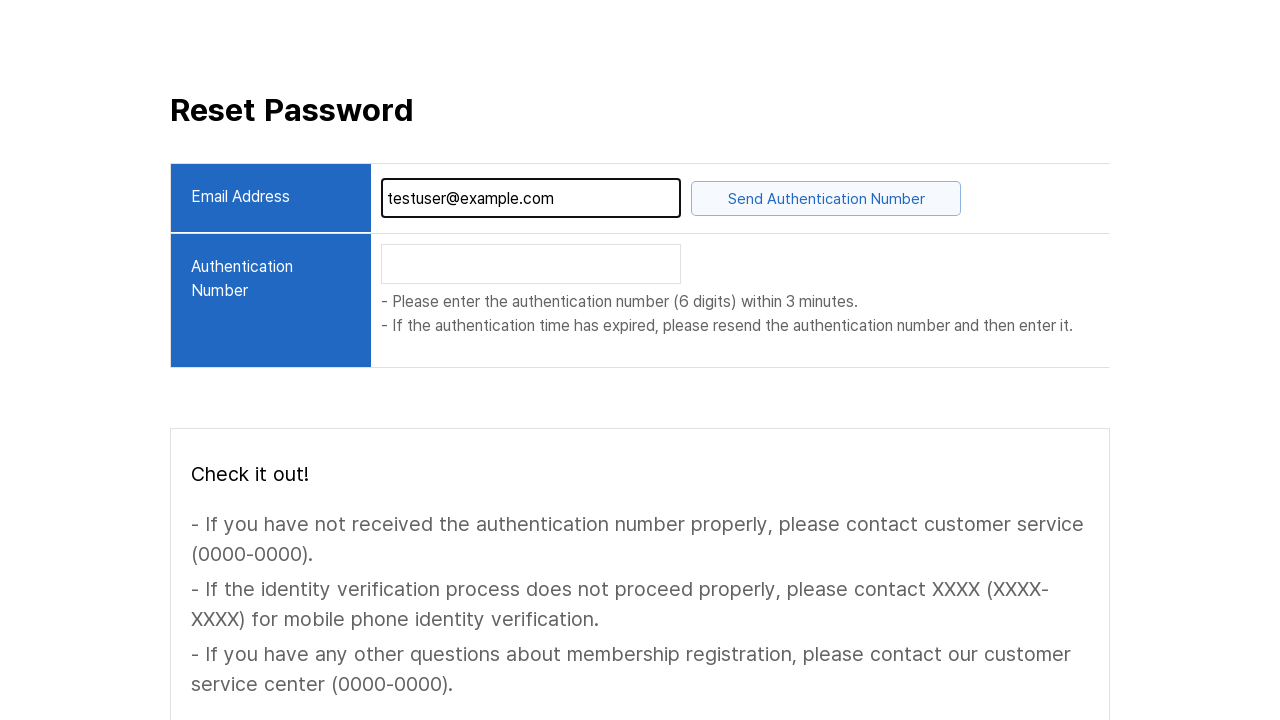

Clicked Send Authentication Number button to request auth code at (826, 198) on internal:text="Send Authentication Number"i
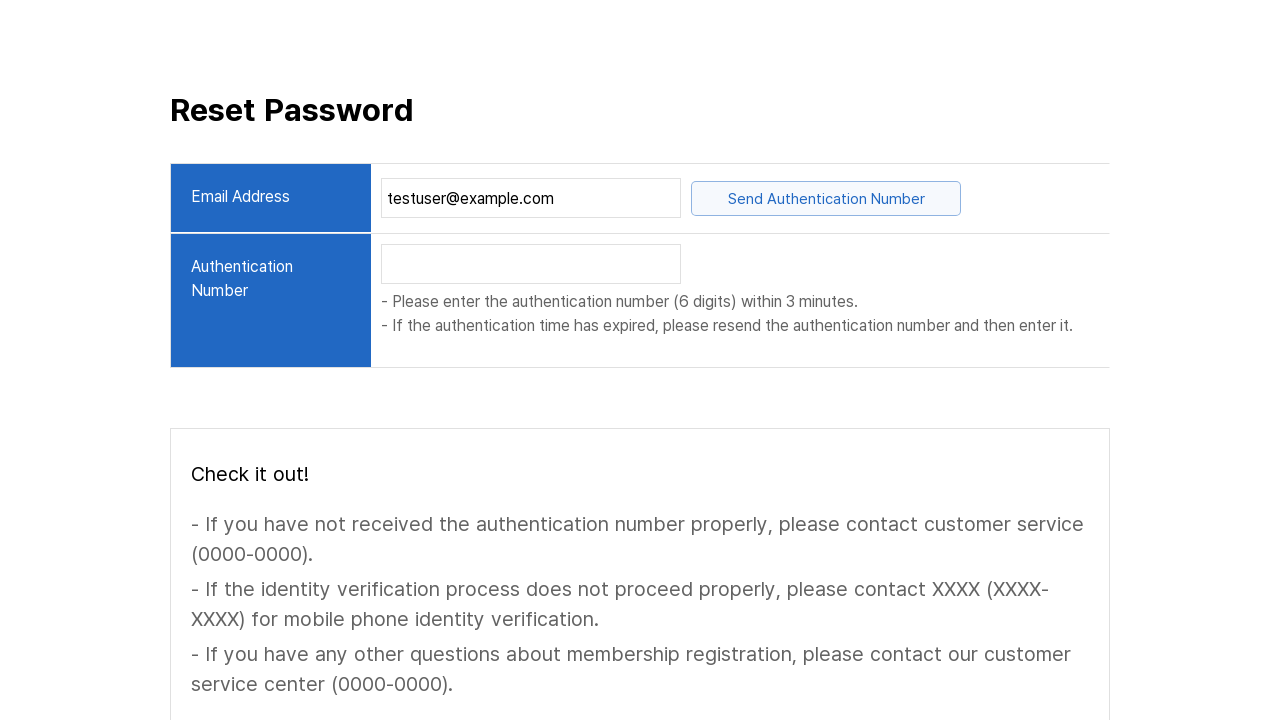

Located authentication number input field
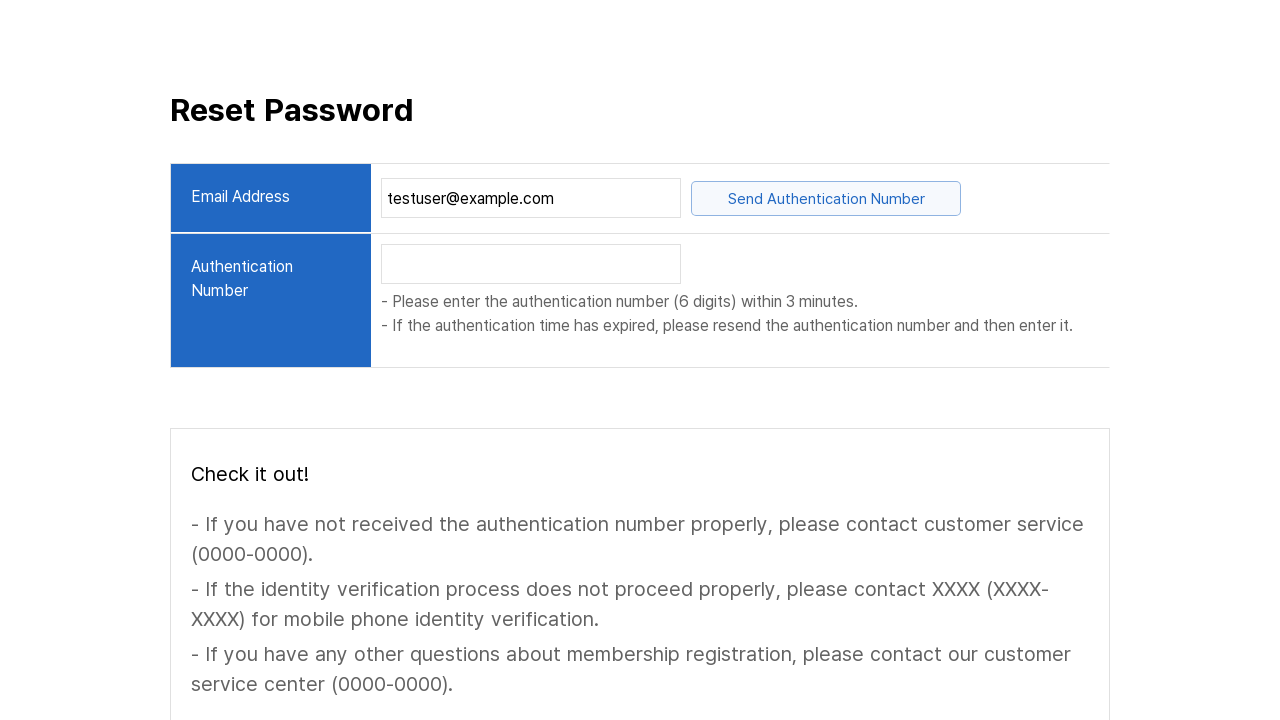

Authentication number input field is visible
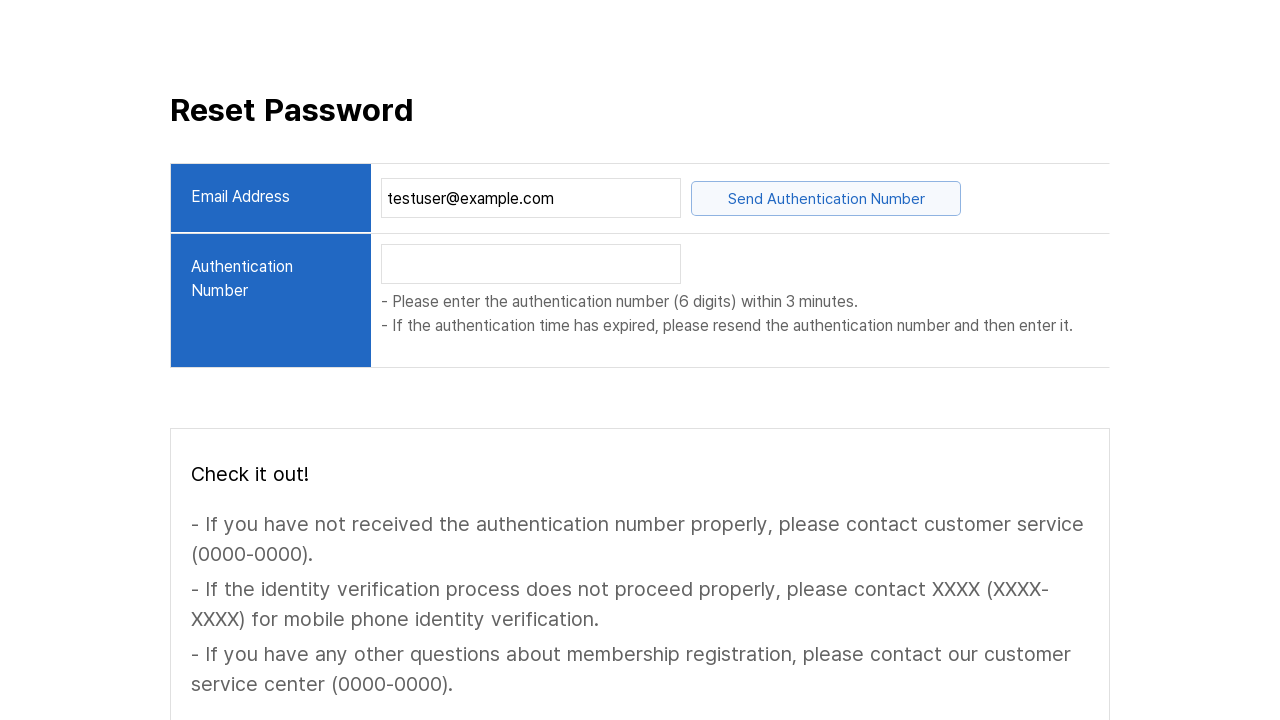

Filled authentication number input with '123456' on internal:role=textbox >> nth=1
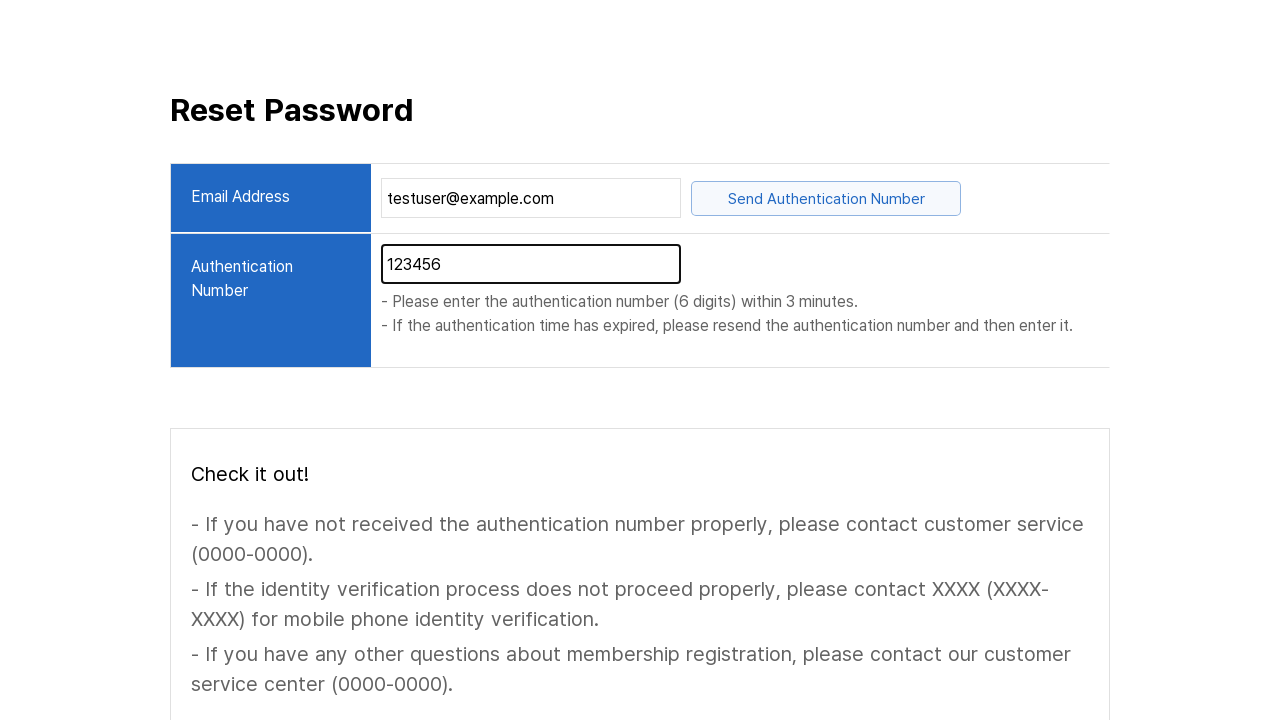

Reset Password button is available
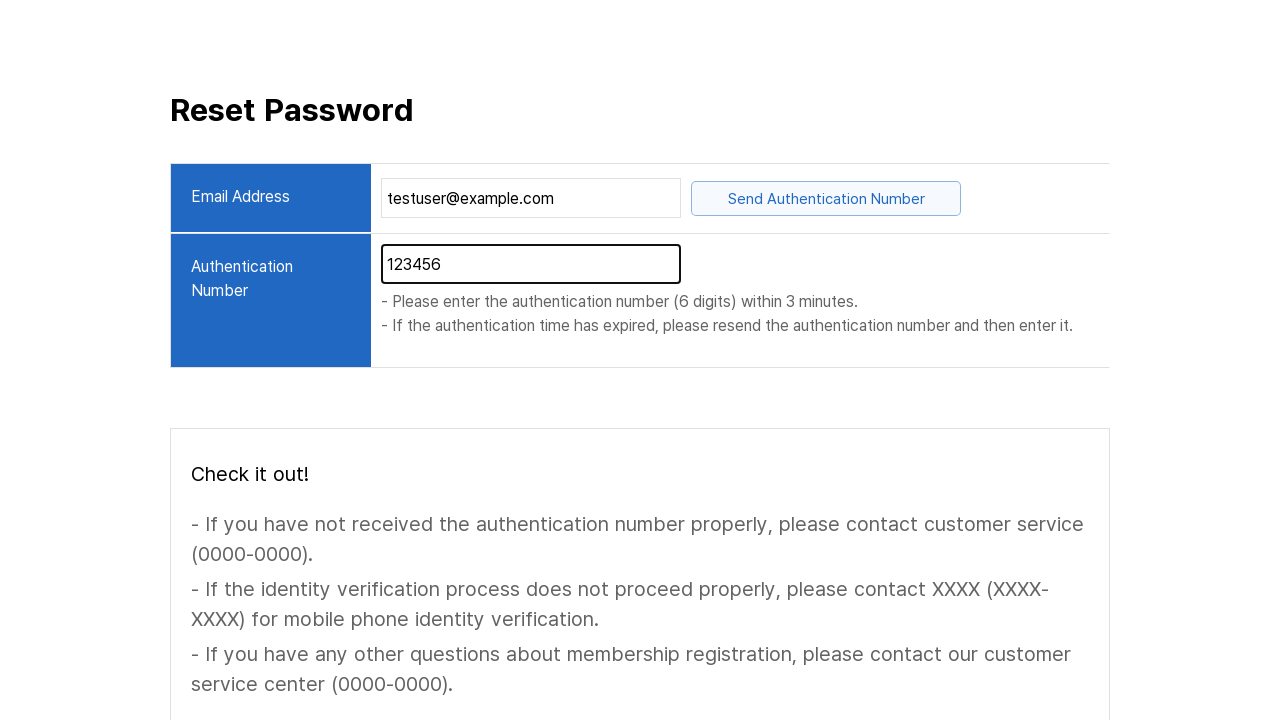

Located Reset Password button
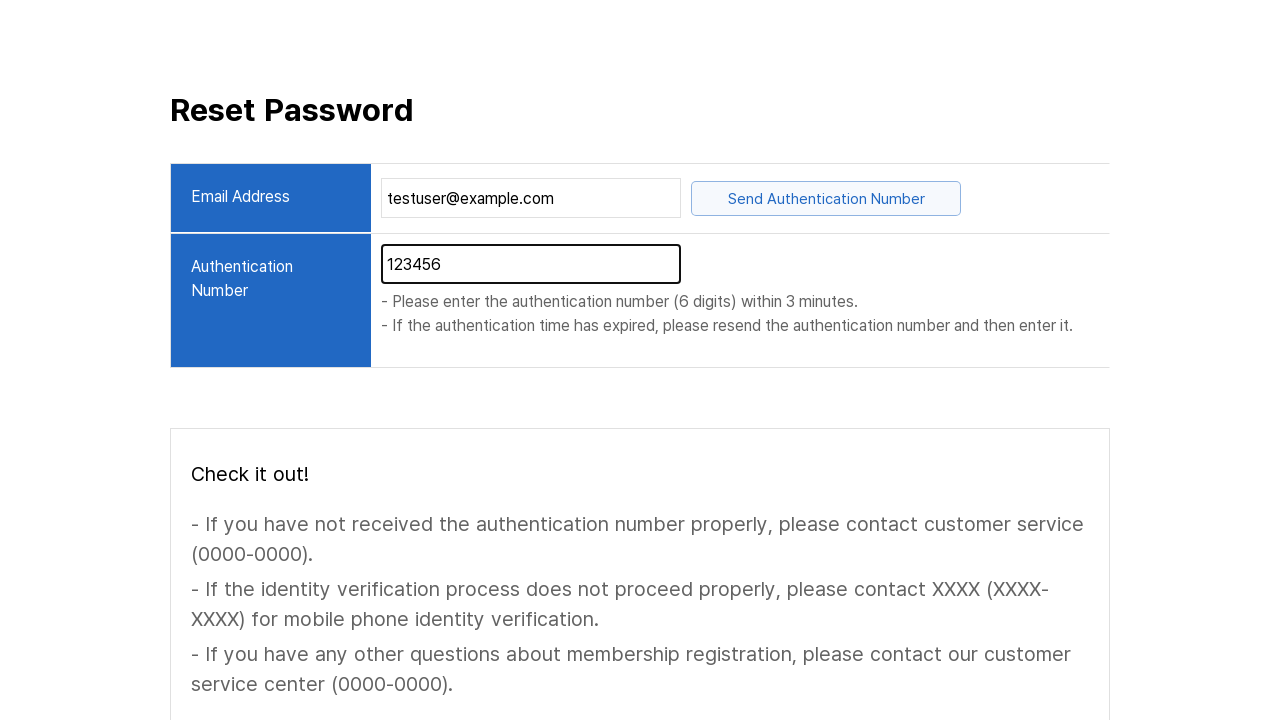

Clicked Reset Password button to complete password reset flow at (960, 605) on internal:text="Reset Password"i >> nth=1
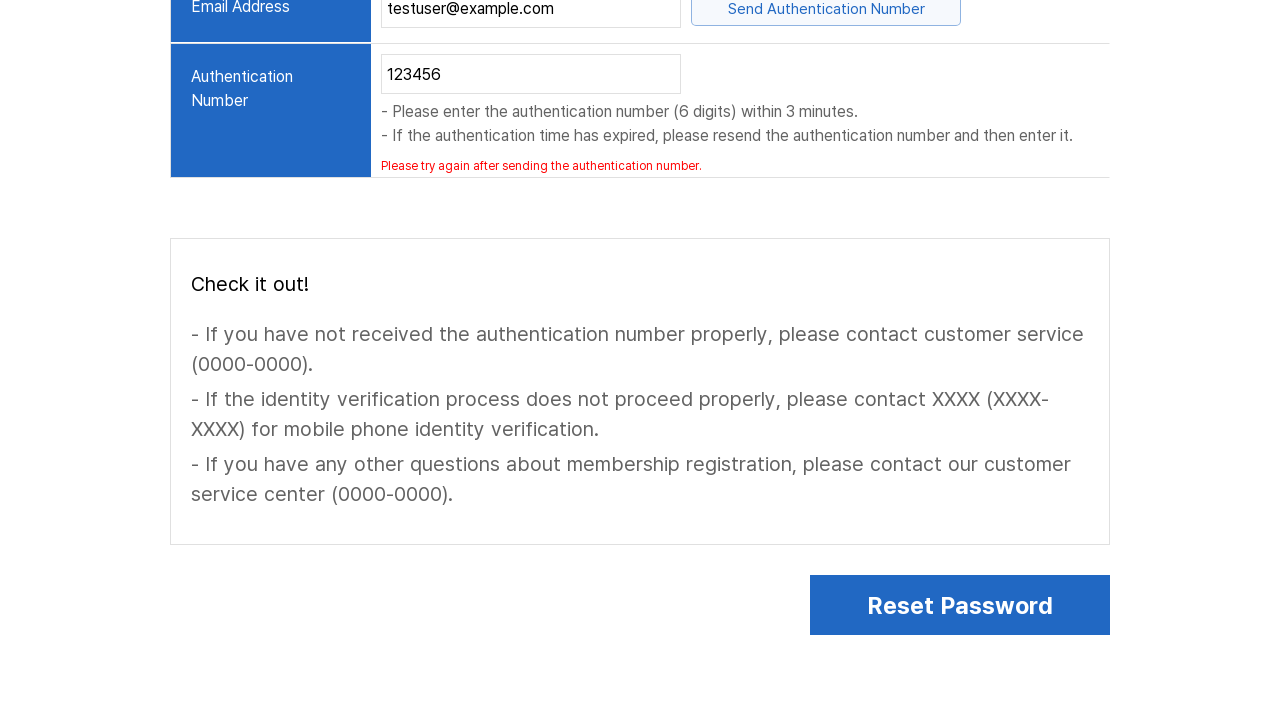

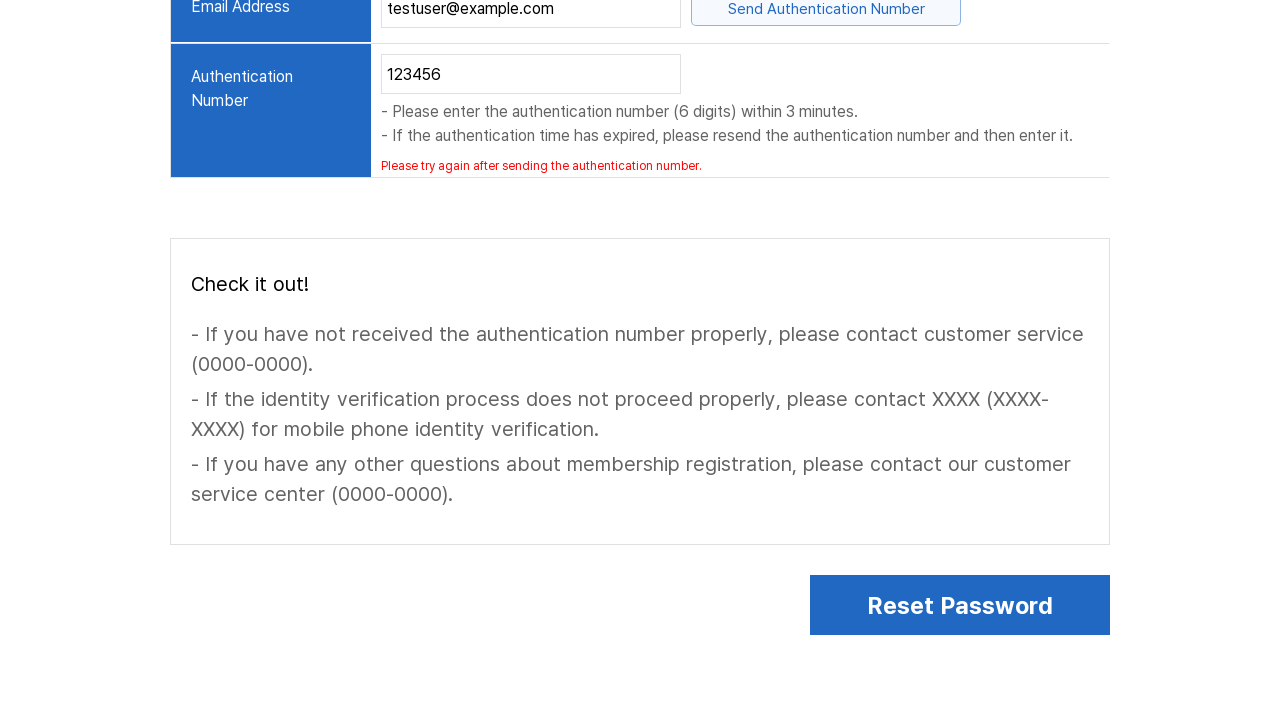